Navigates to a happy emoji GIF on Tumblr media server

Starting URL: https://78.media.tumblr.com/b81b1584bd08034e0c164b6313c28b39/tumblr_n7tvg8qdVn1tchubjo1_500.gif

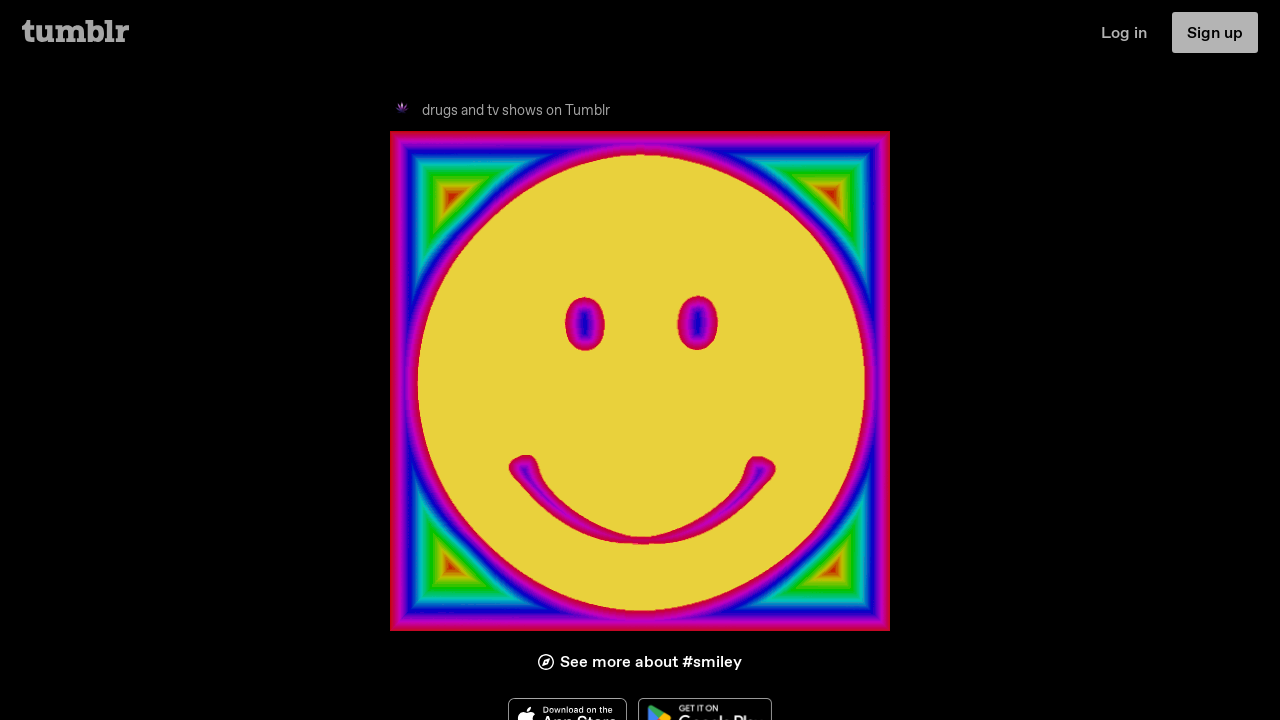

Waited for network idle - happy emoji GIF loaded from Tumblr media server
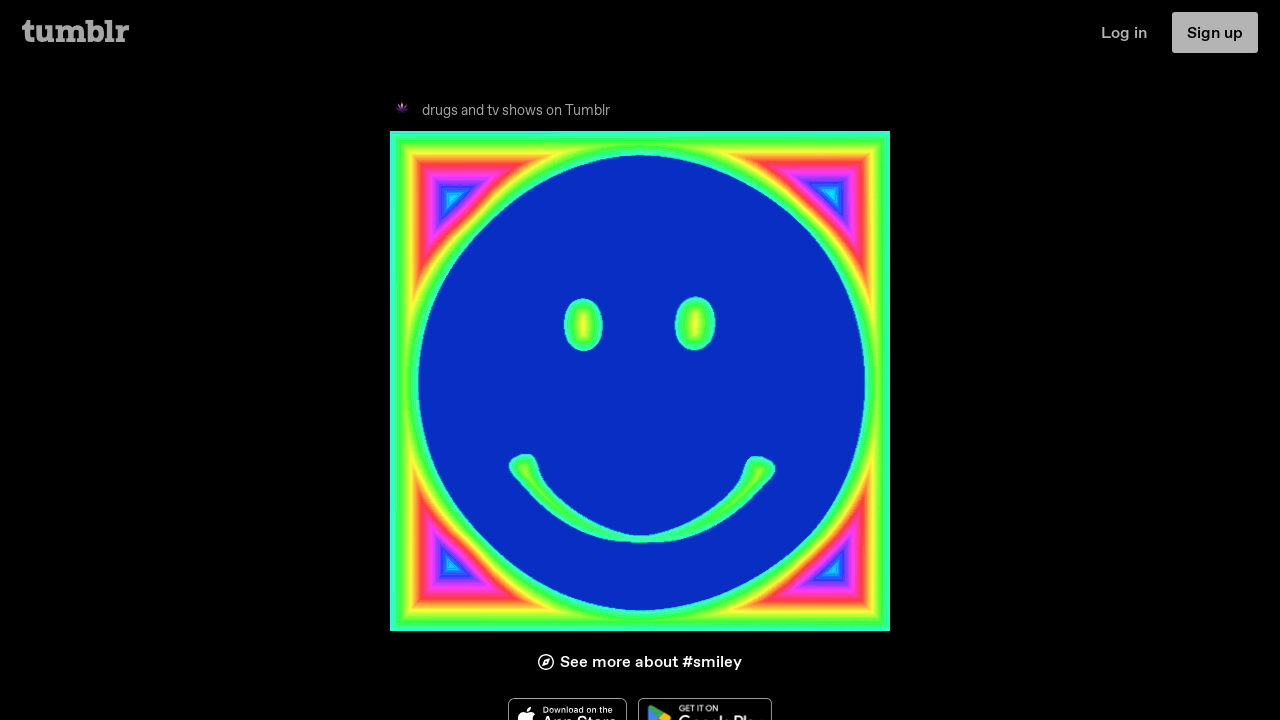

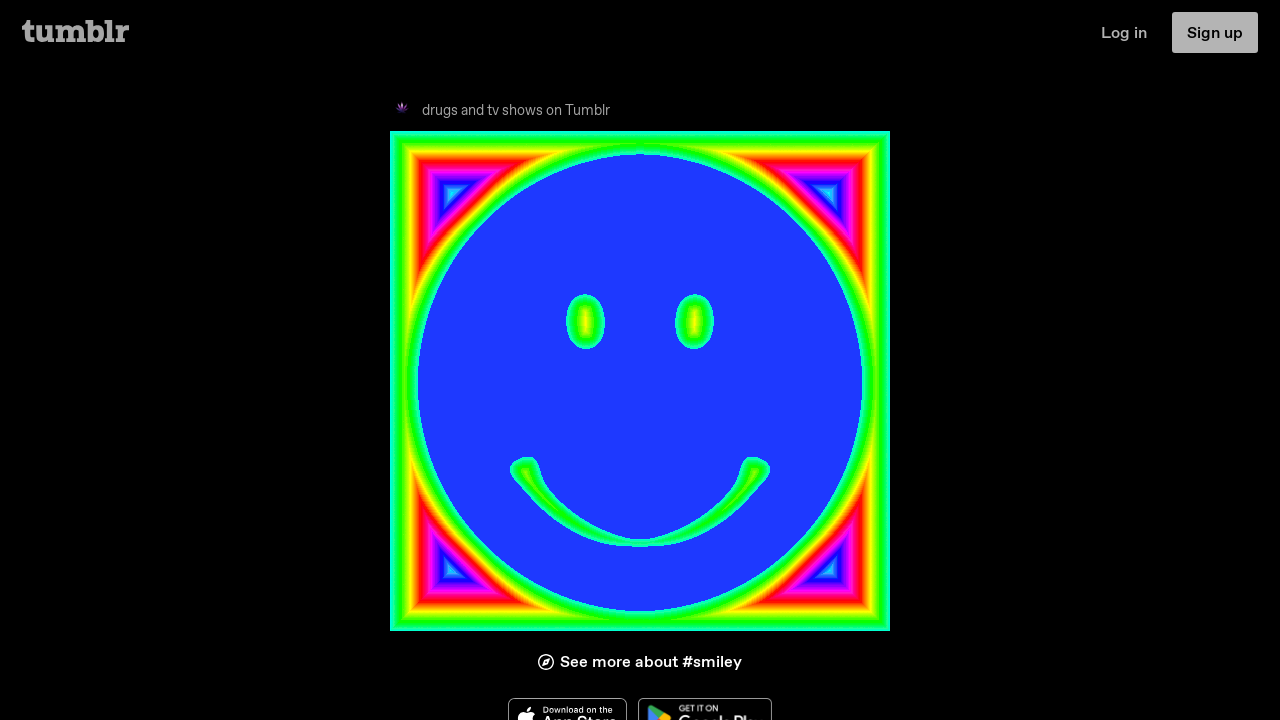